Demonstrates click-and-hold, move to element, then release mouse action sequence

Starting URL: https://crossbrowsertesting.github.io/drag-and-drop

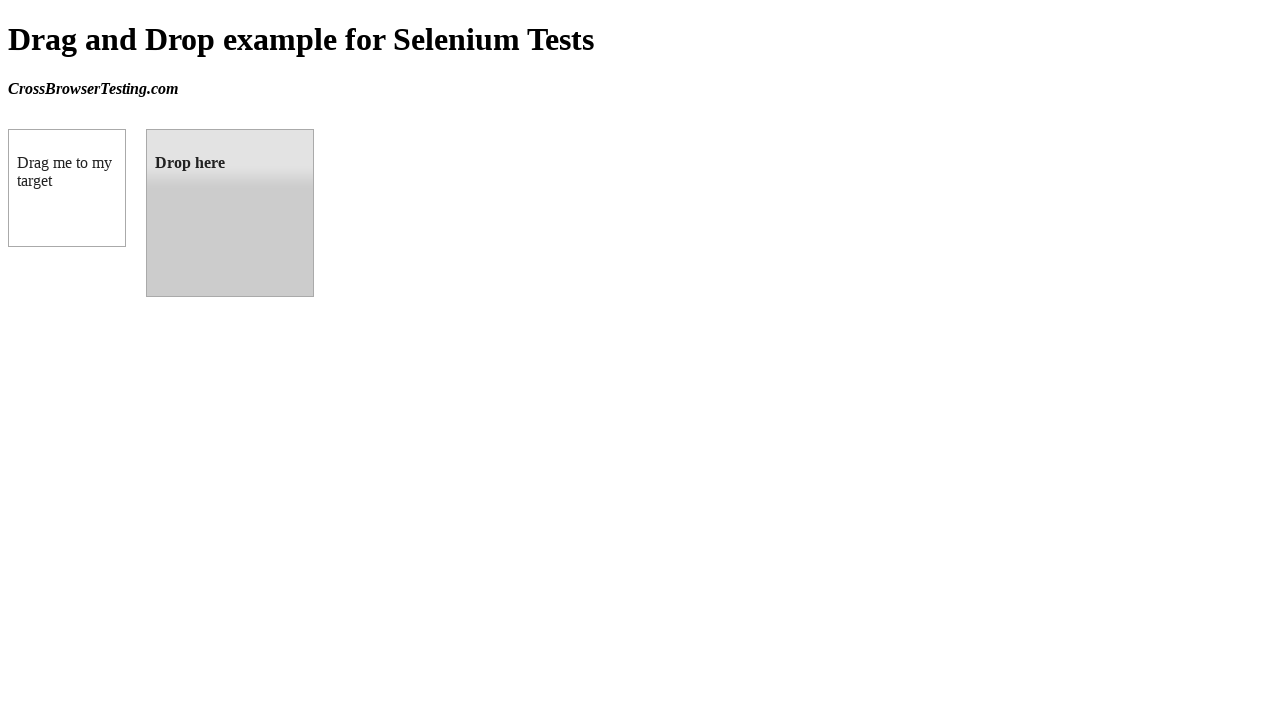

Located source draggable element
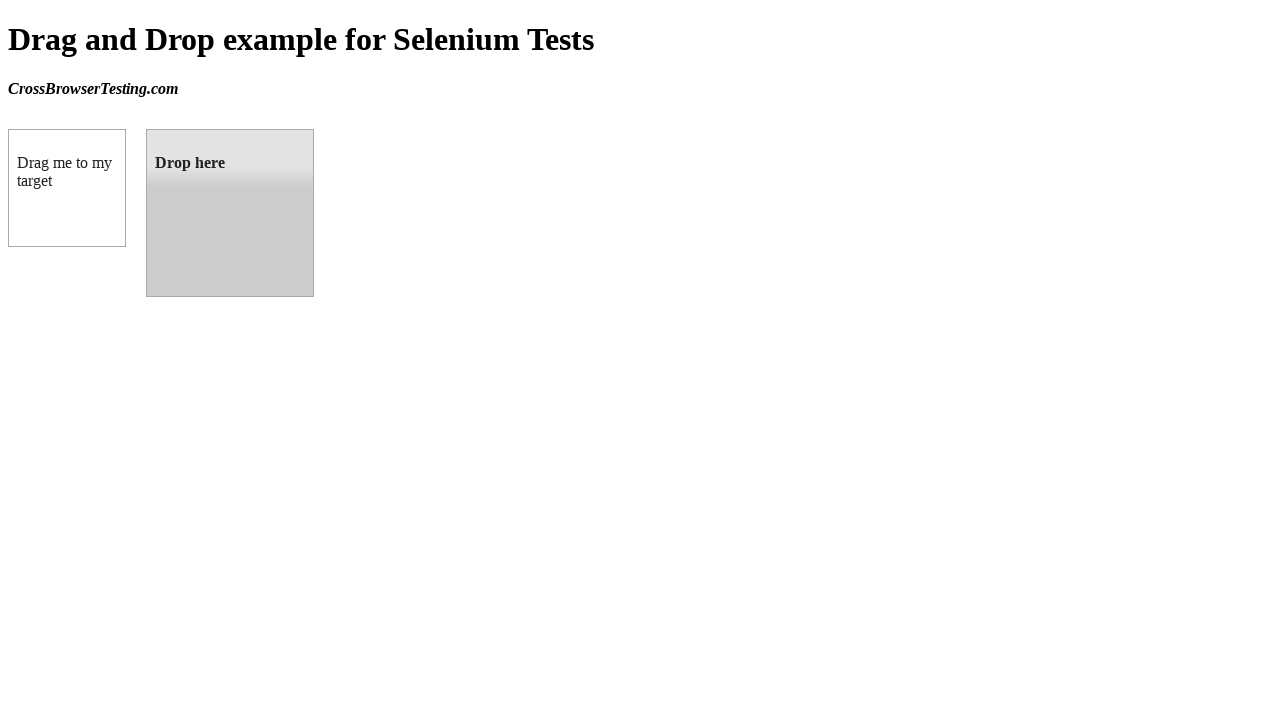

Located target droppable element
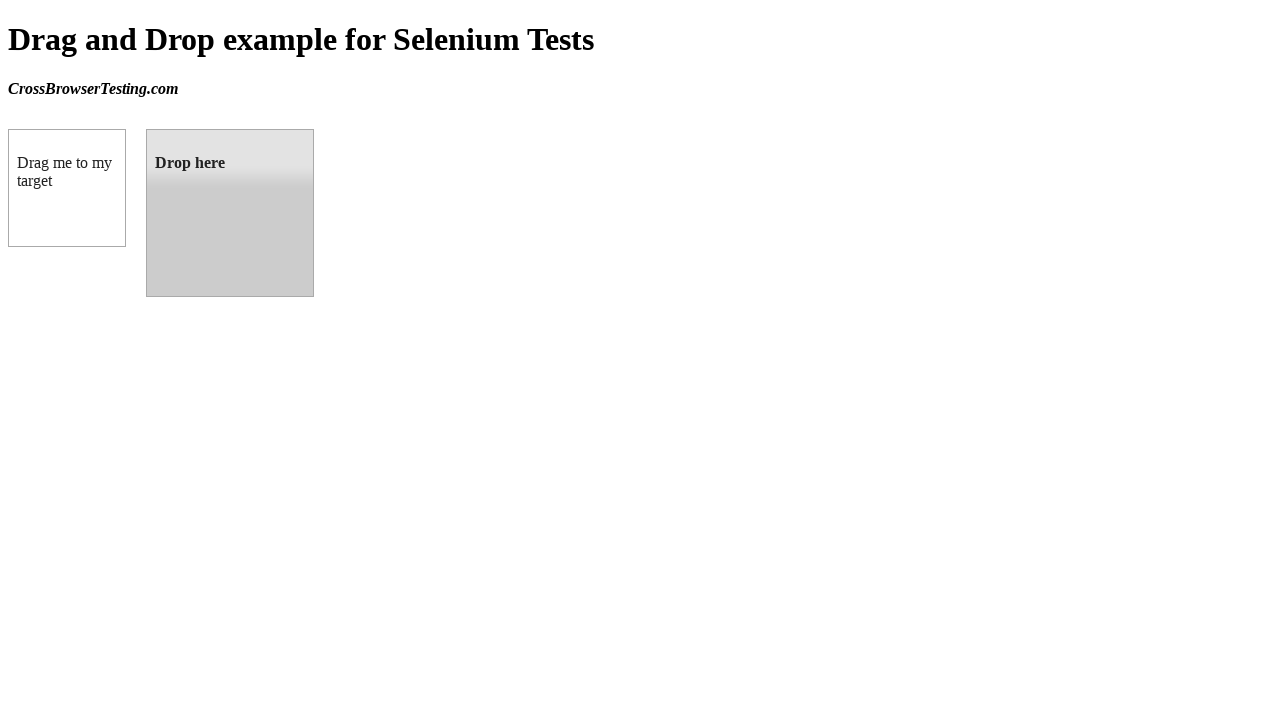

Retrieved bounding box of source element
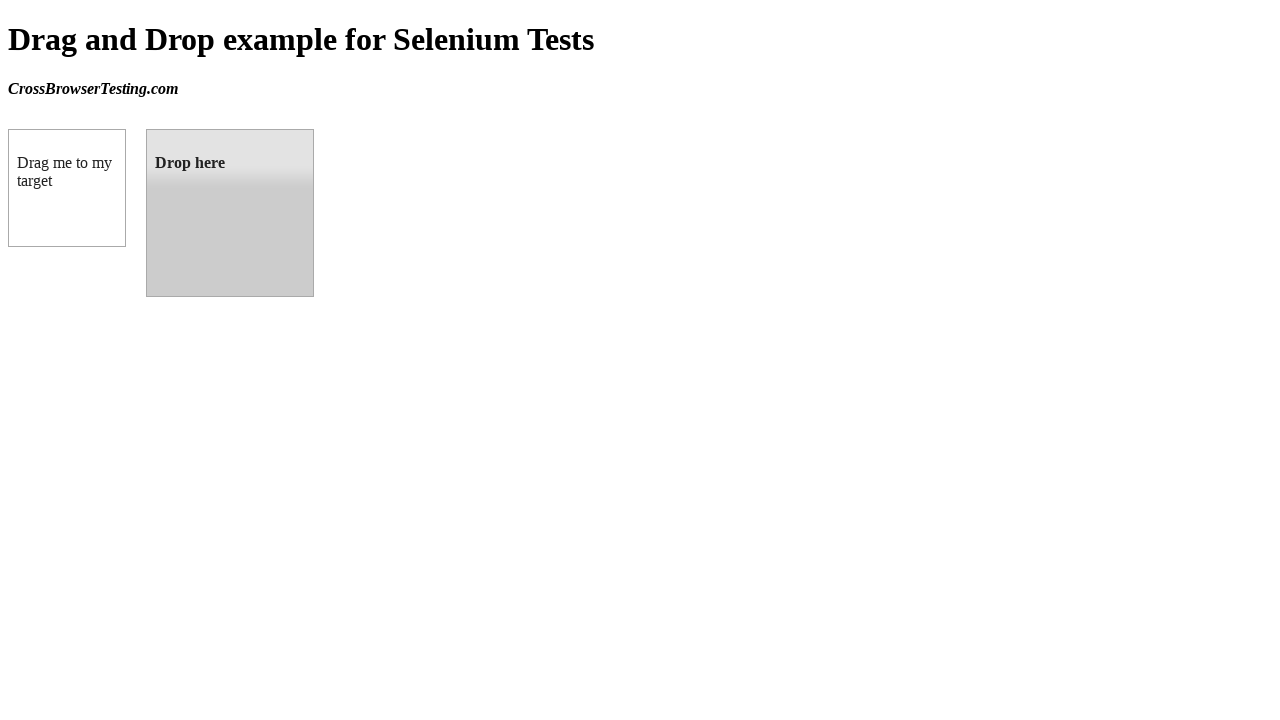

Retrieved bounding box of target element
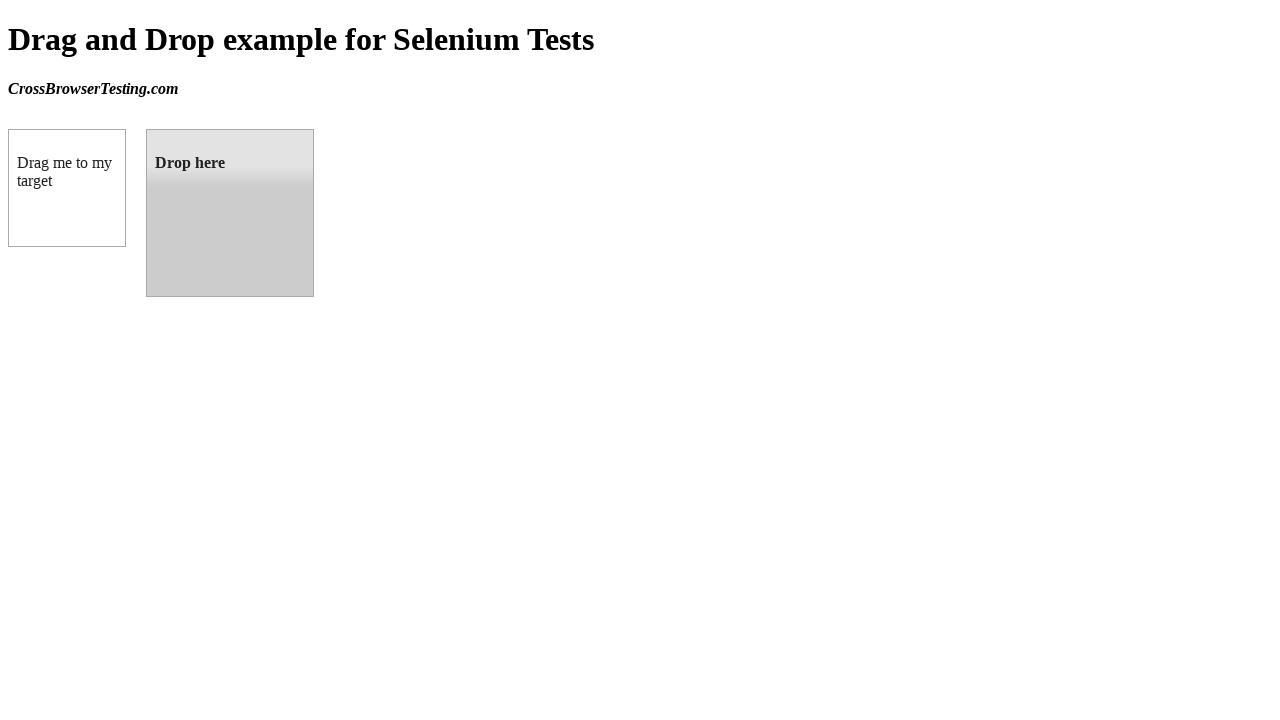

Moved mouse to center of source element at (67, 188)
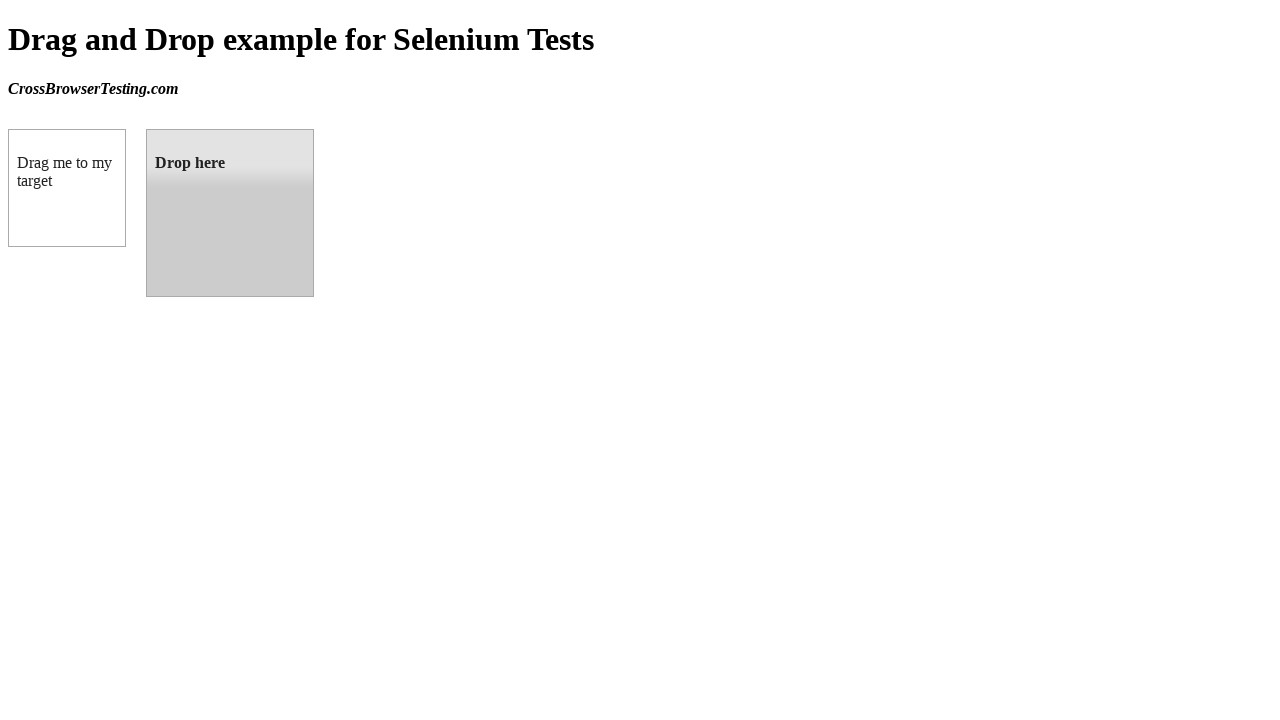

Pressed mouse button down on source element at (67, 188)
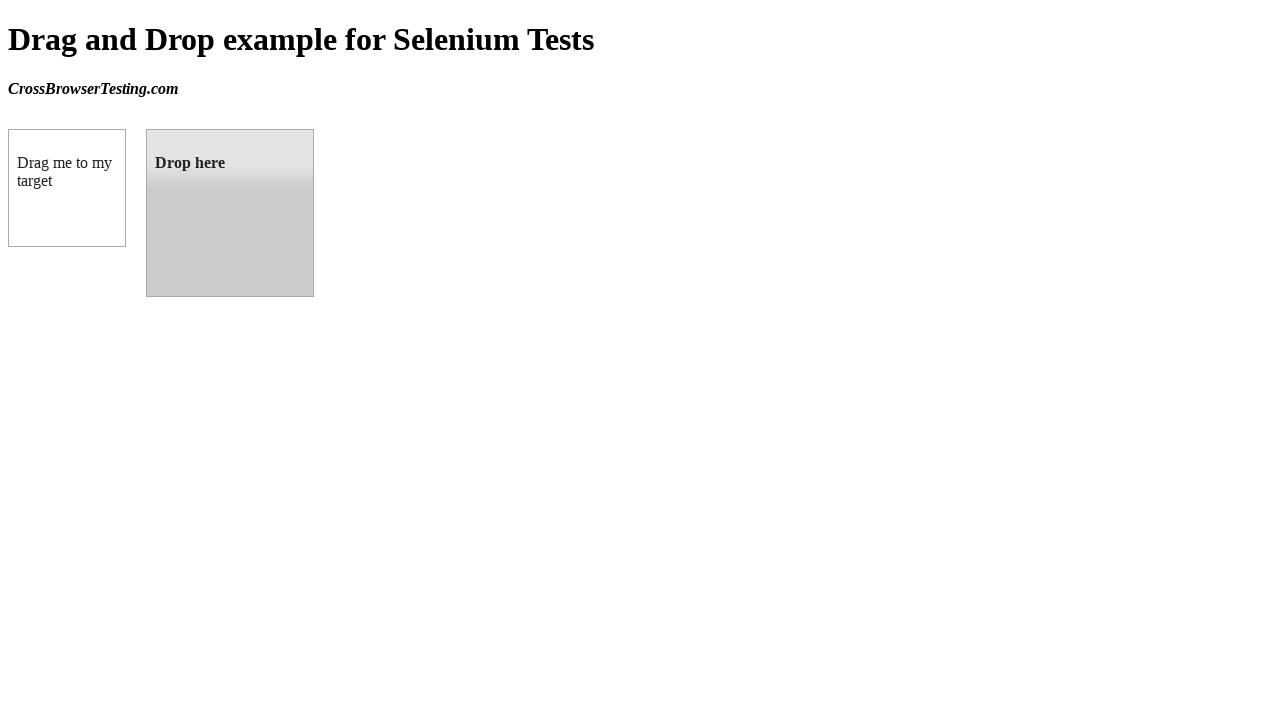

Dragged mouse to center of target element at (230, 213)
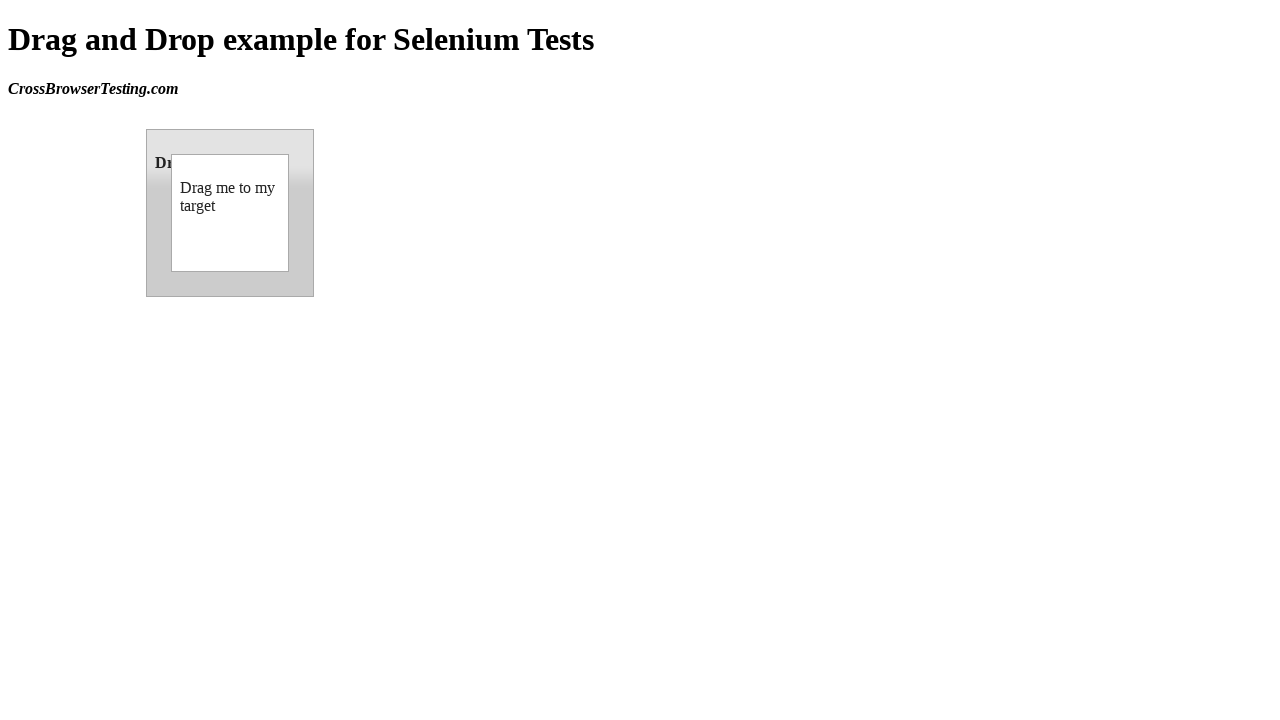

Released mouse button to drop element at (230, 213)
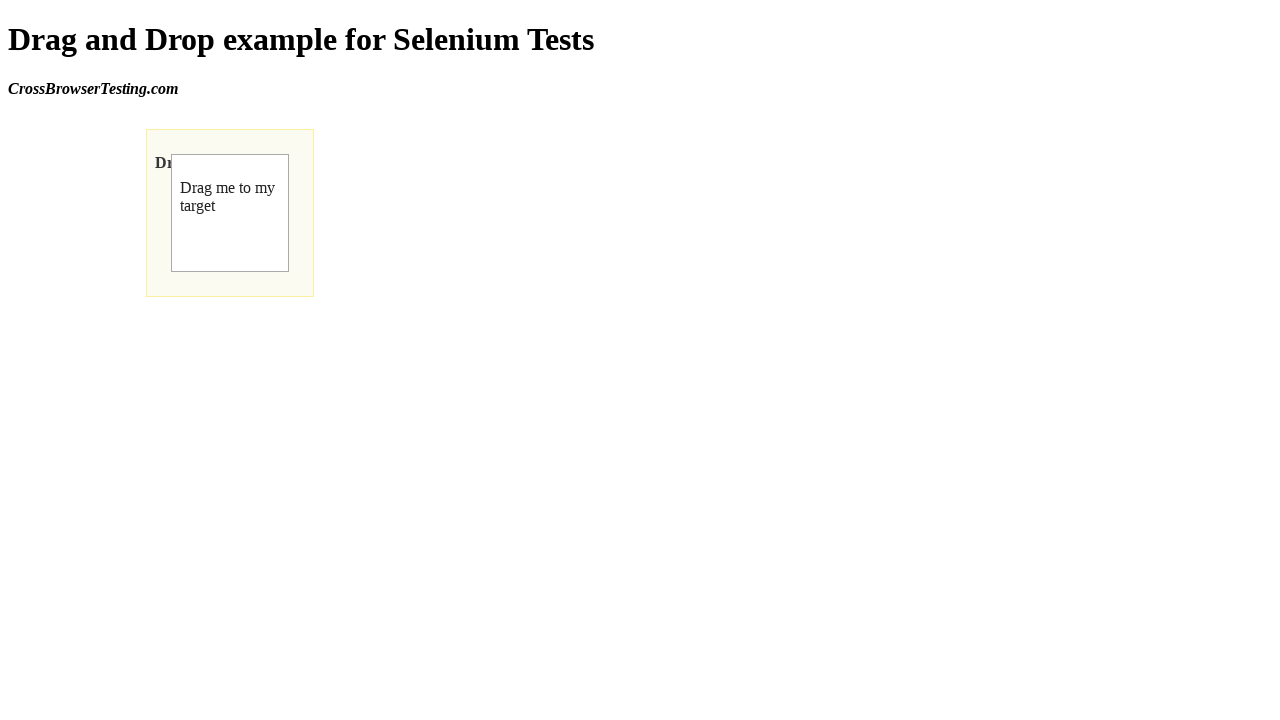

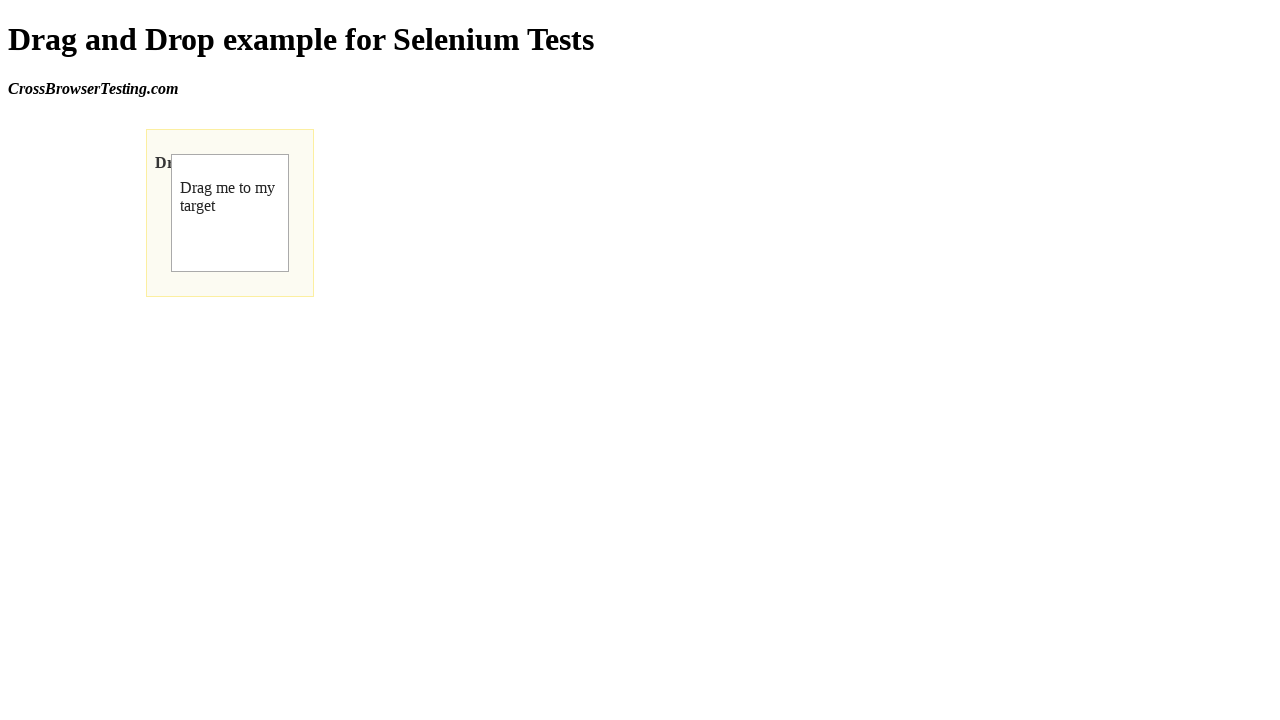